Tests account selection and performs deposit, views transactions, then logs out

Starting URL: https://www.globalsqa.com/angularJs-protractor/BankingProject/#/login

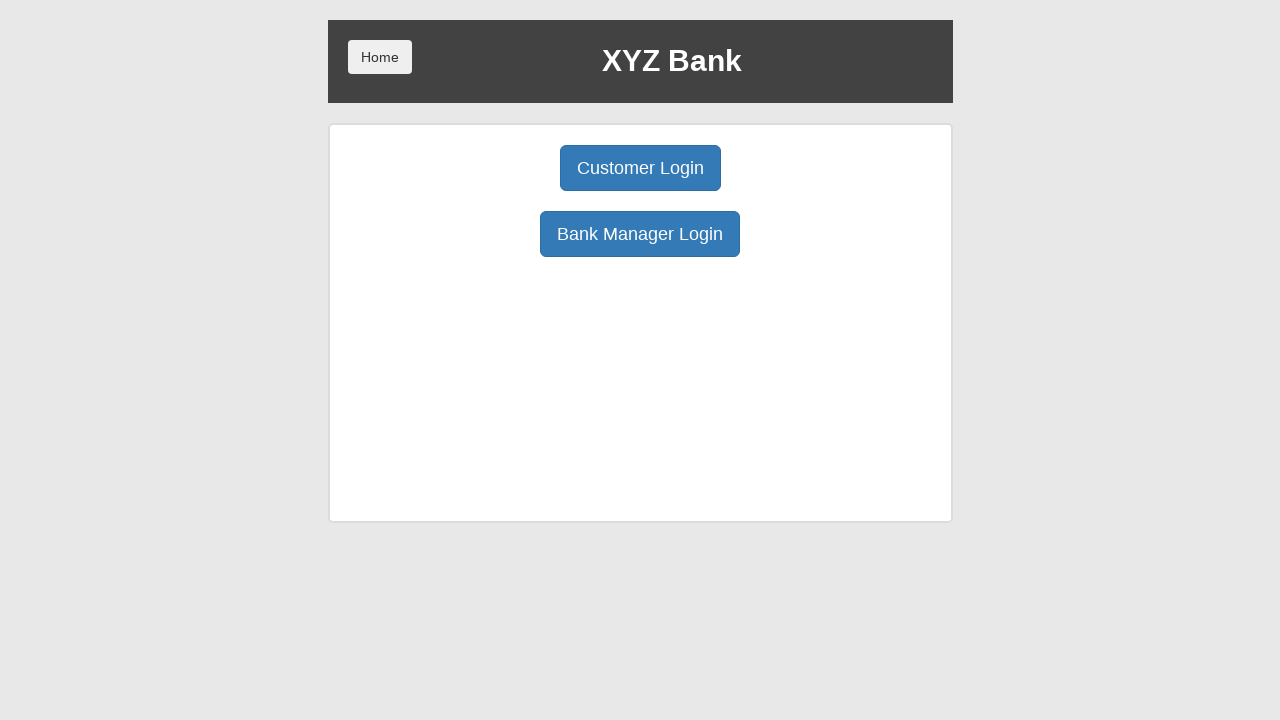

Clicked Customer Login button at (640, 168) on button:has-text('Customer Login')
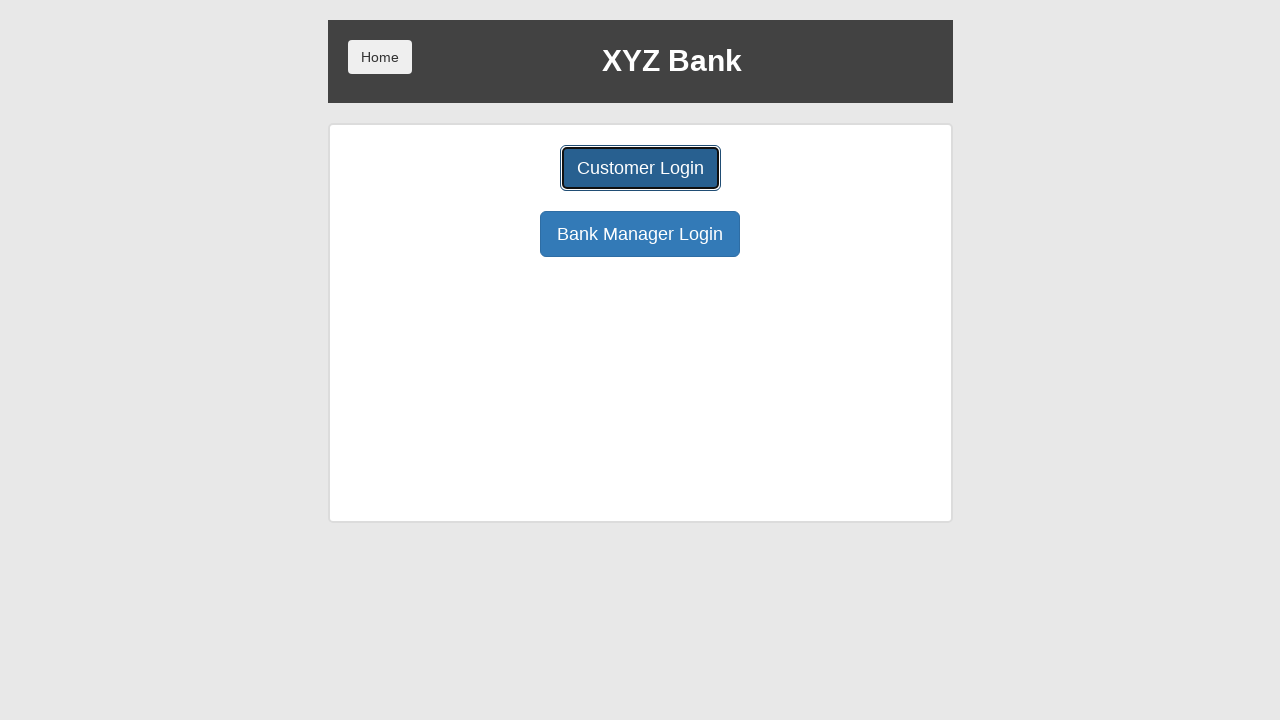

Opened user selection dropdown at (640, 187) on select#userSelect
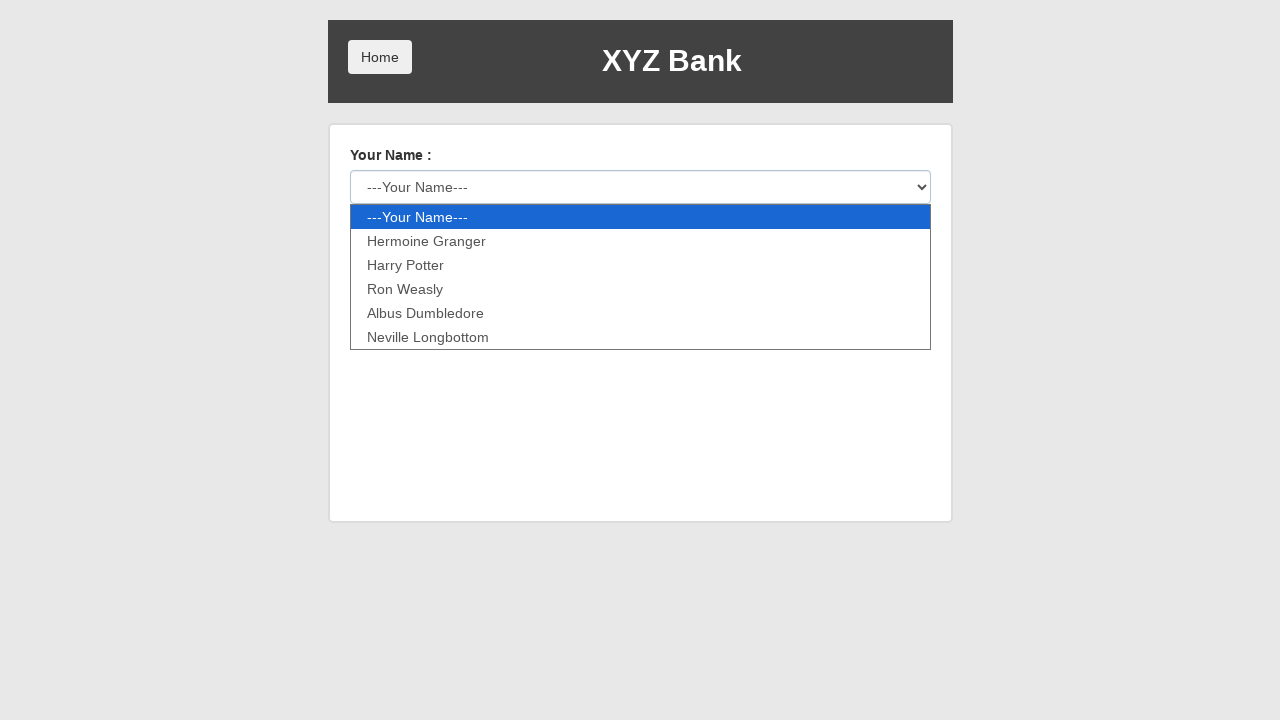

Selected 3rd user option from dropdown on select#userSelect
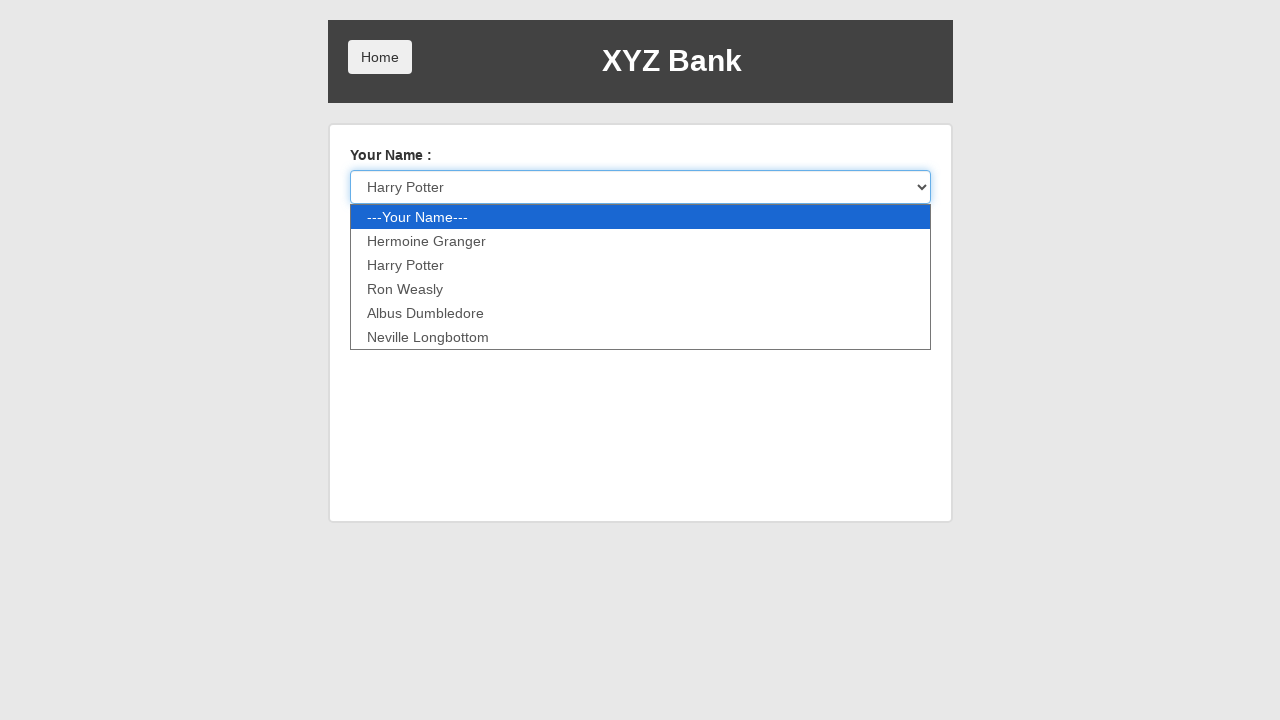

Clicked Login button to authenticate at (380, 236) on button[type='submit']
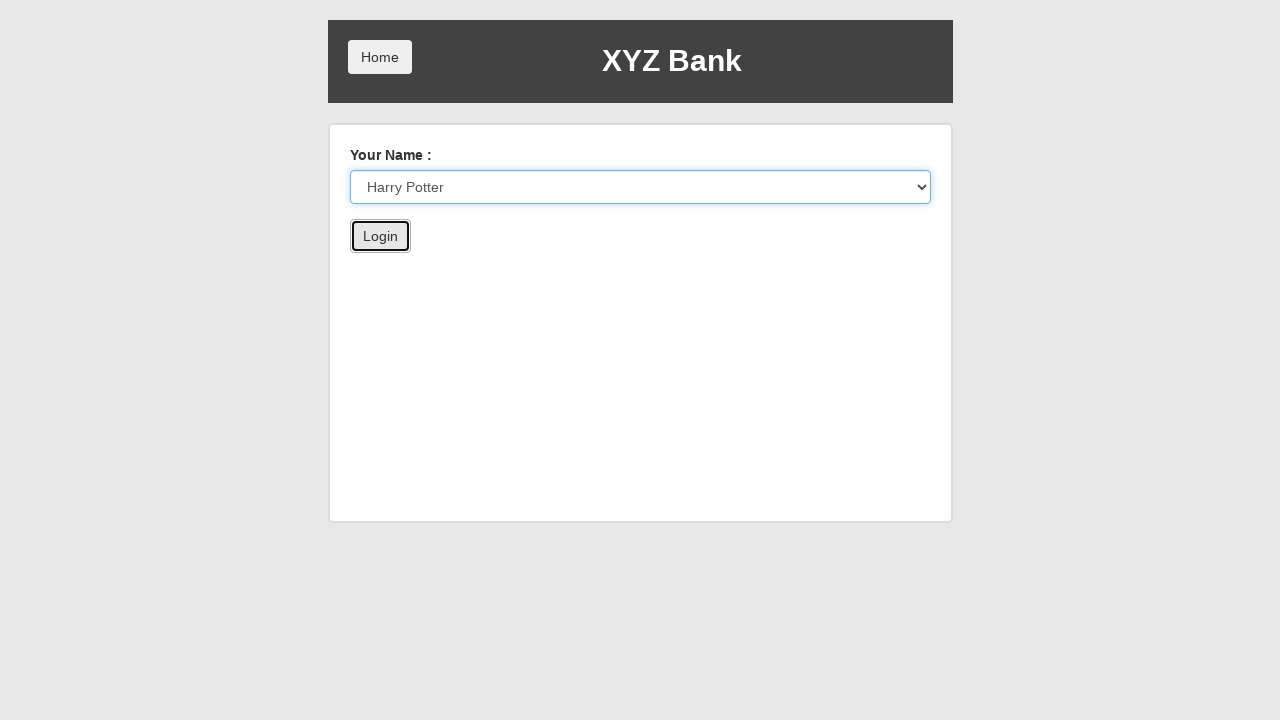

Selected 2nd account from account dropdown on select#accountSelect
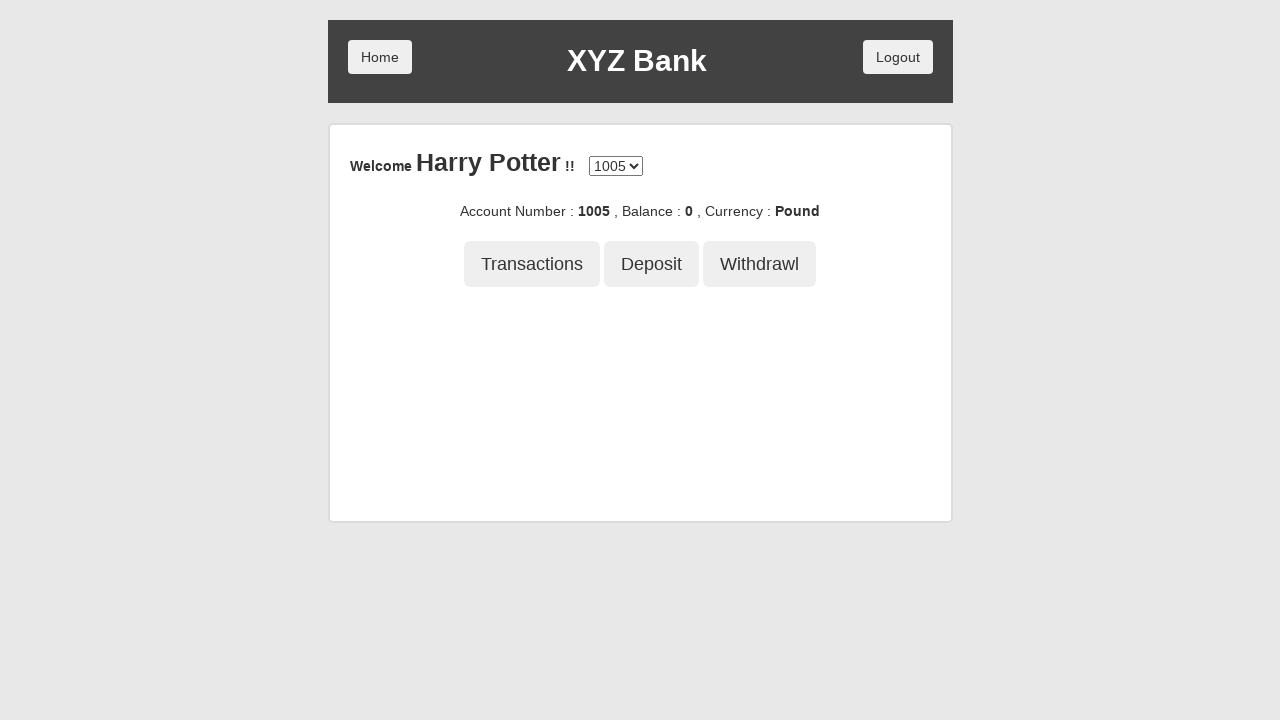

Clicked Deposit button at (652, 264) on button:has-text('Deposit')
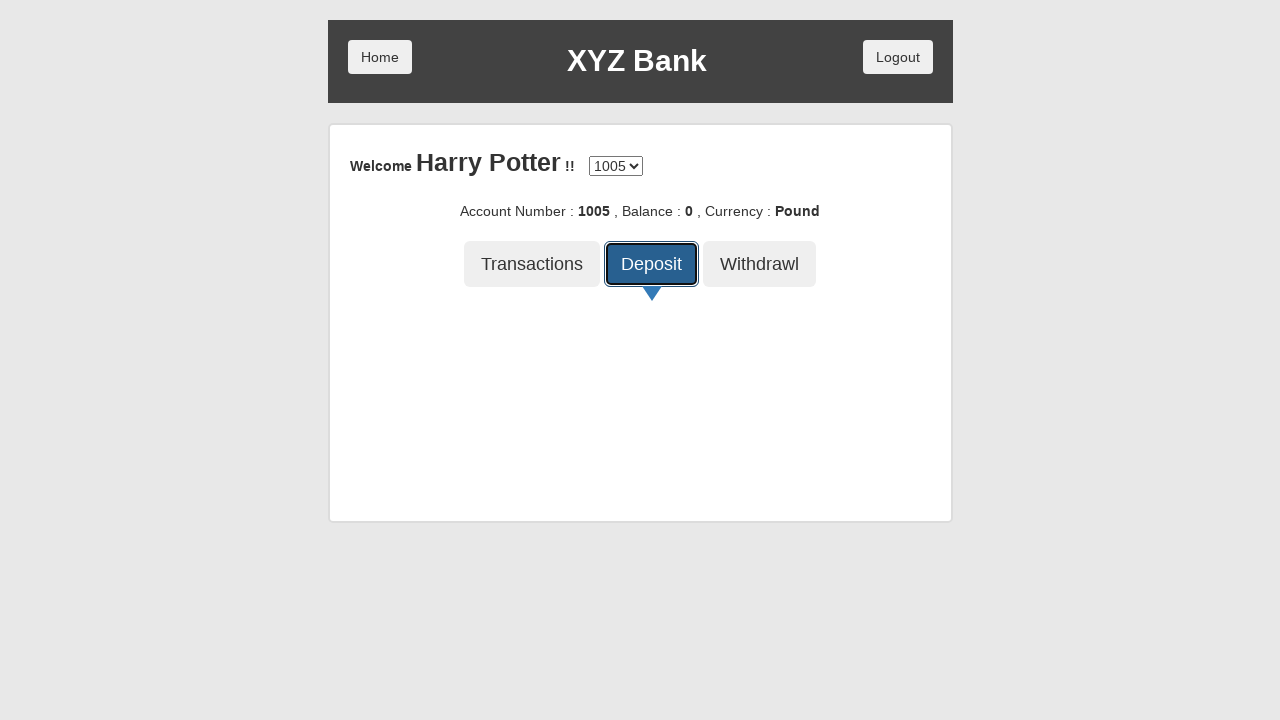

Entered deposit amount of 100 on input[type='number']
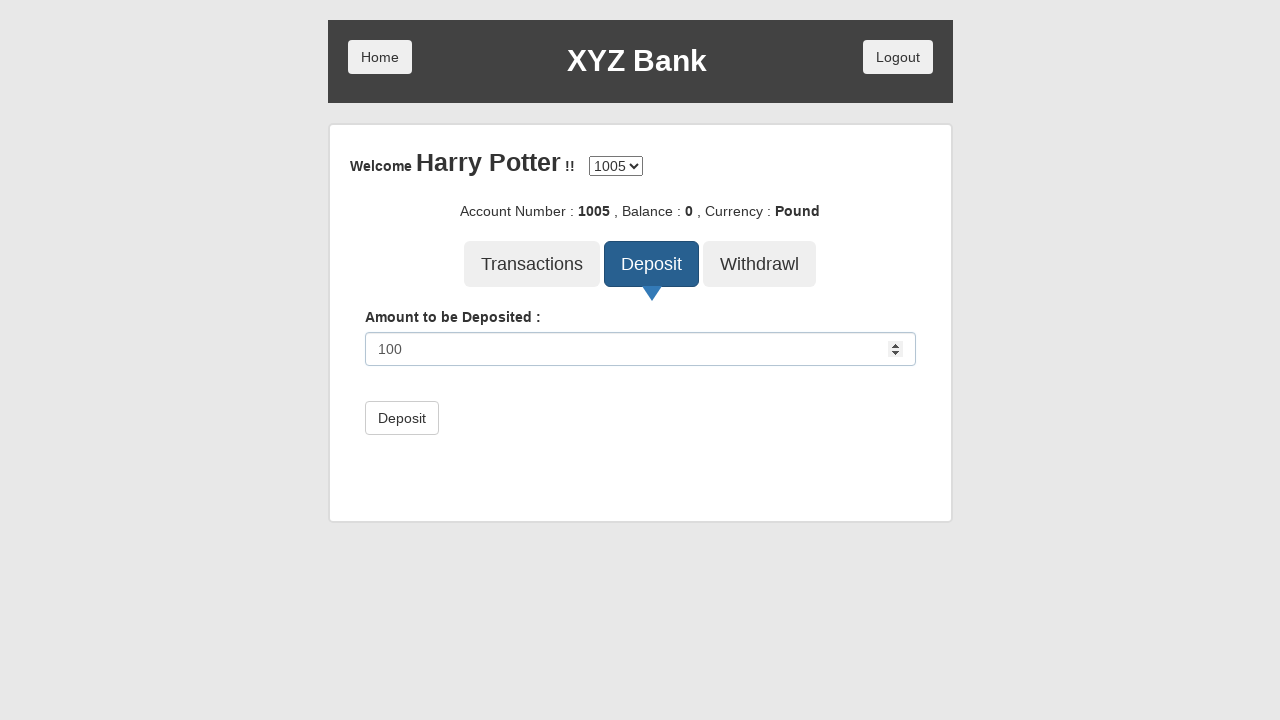

Submitted deposit transaction at (402, 418) on button[value='']
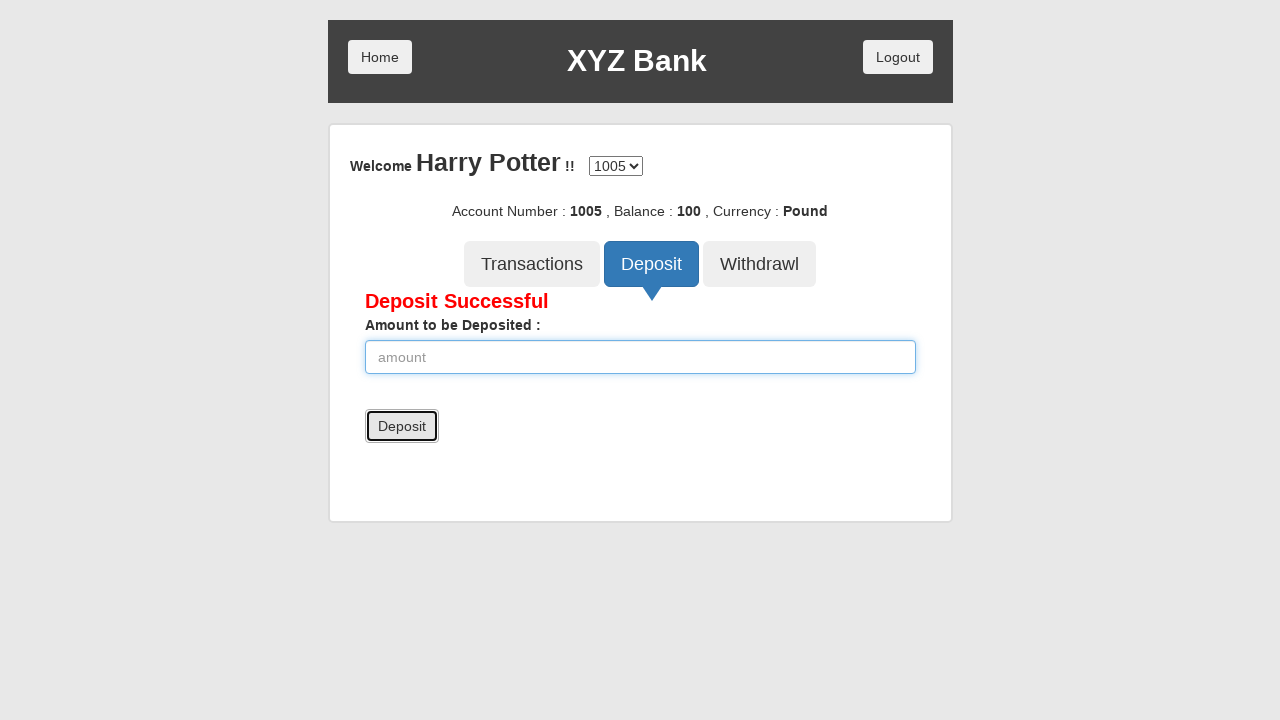

Clicked Transactions button to view transaction history at (532, 264) on button:has-text('Transactions')
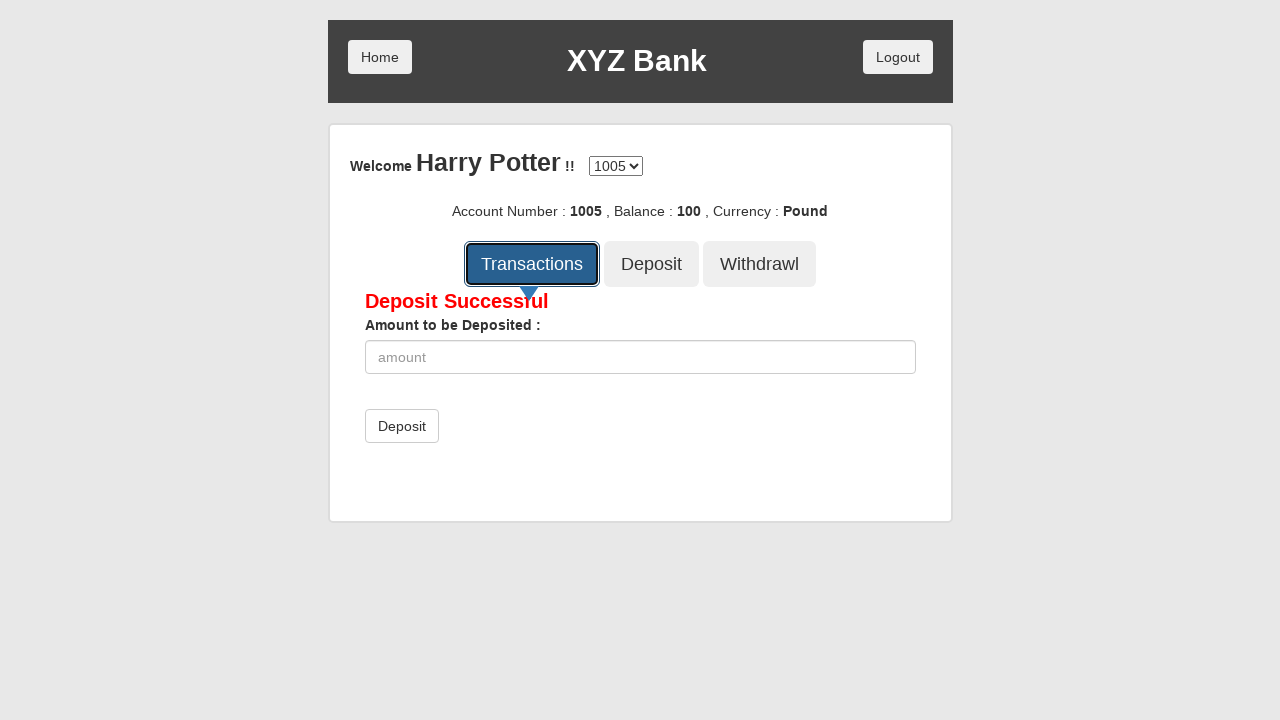

Clicked Logout button to exit account at (898, 57) on button:has-text('Logout')
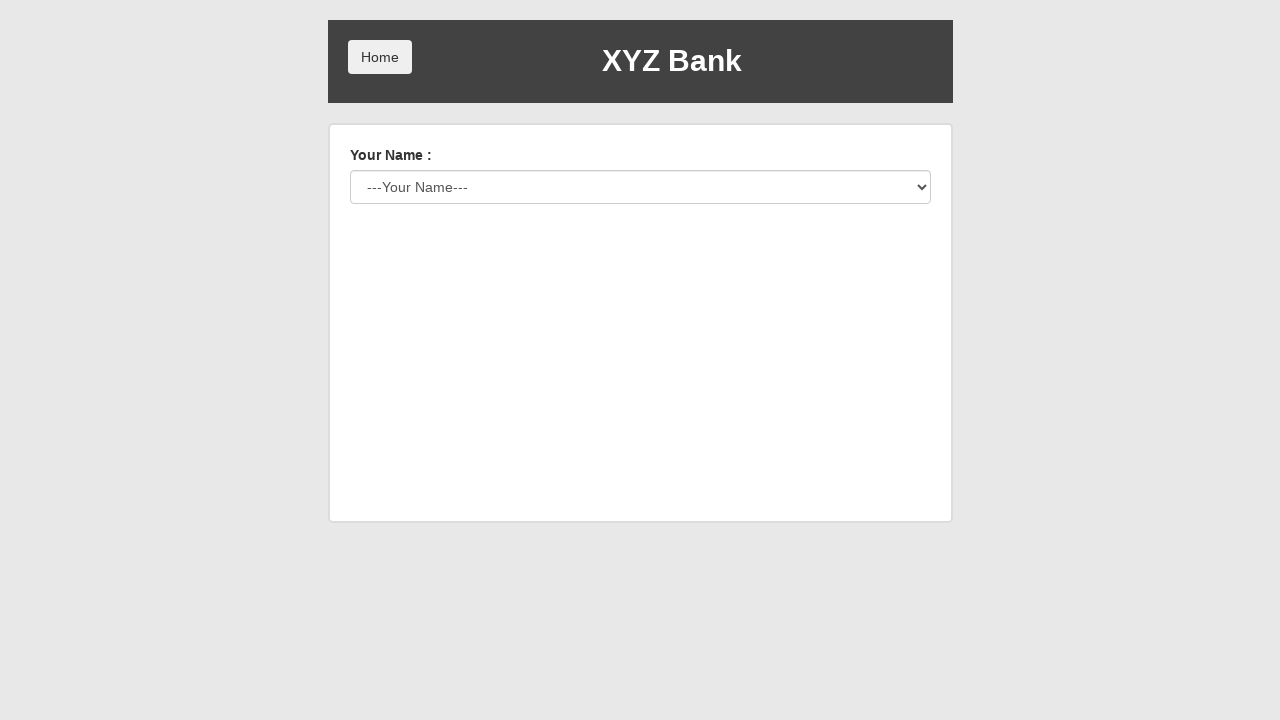

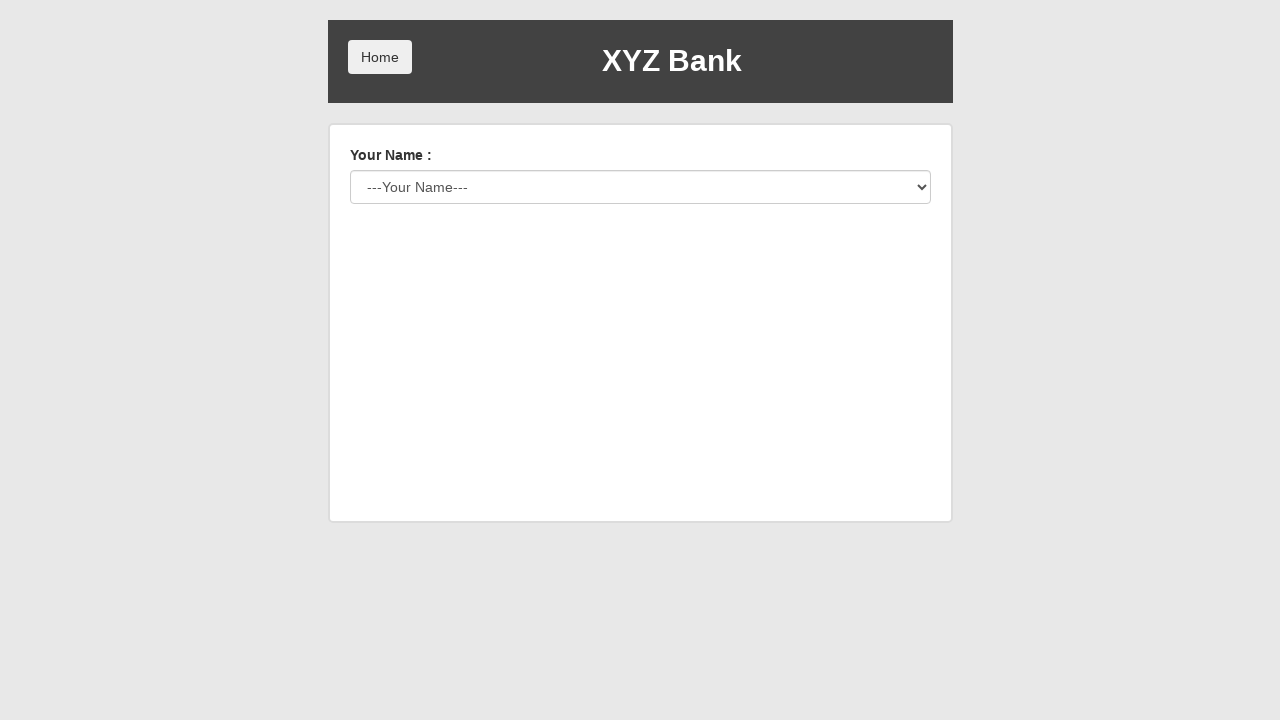